Tests file upload functionality by clicking the upload button, selecting a file, and verifying the upload completes successfully with the file link displayed.

Starting URL: https://blueimp.github.io/jQuery-File-Upload/

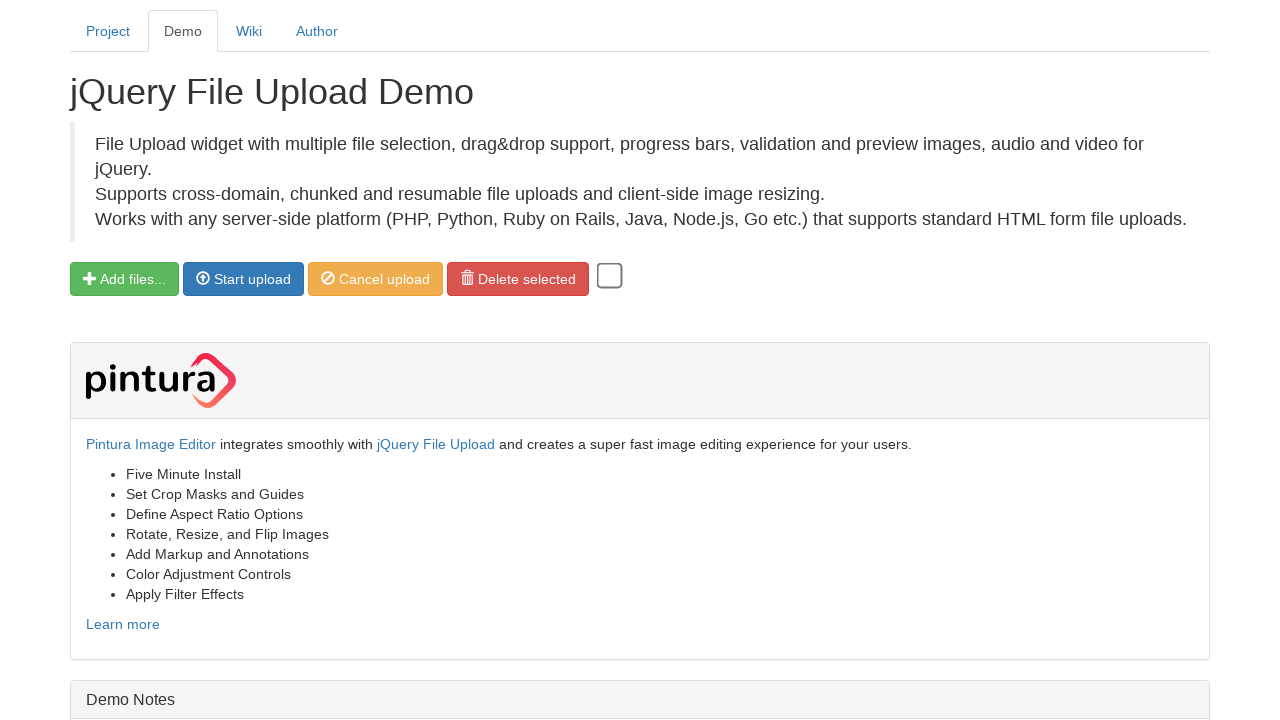

Clicked upload button to open file dialog at (124, 279) on span.btn-success
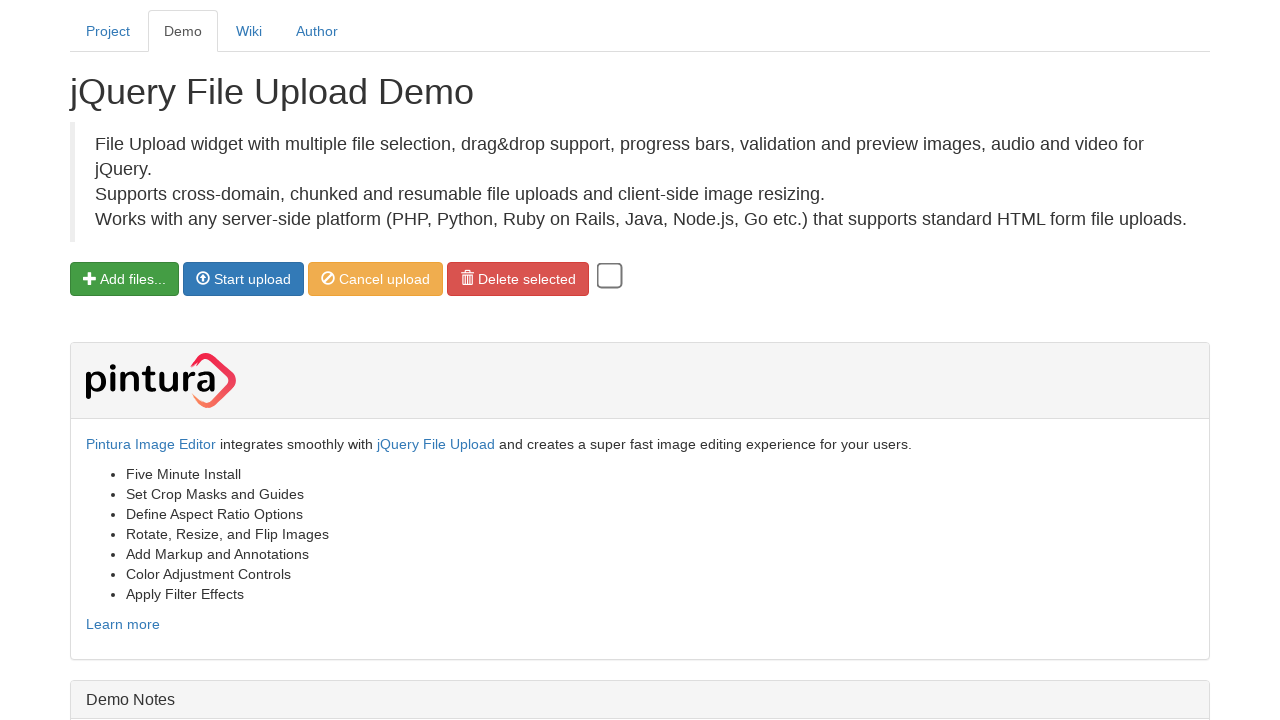

File chooser dialog opened
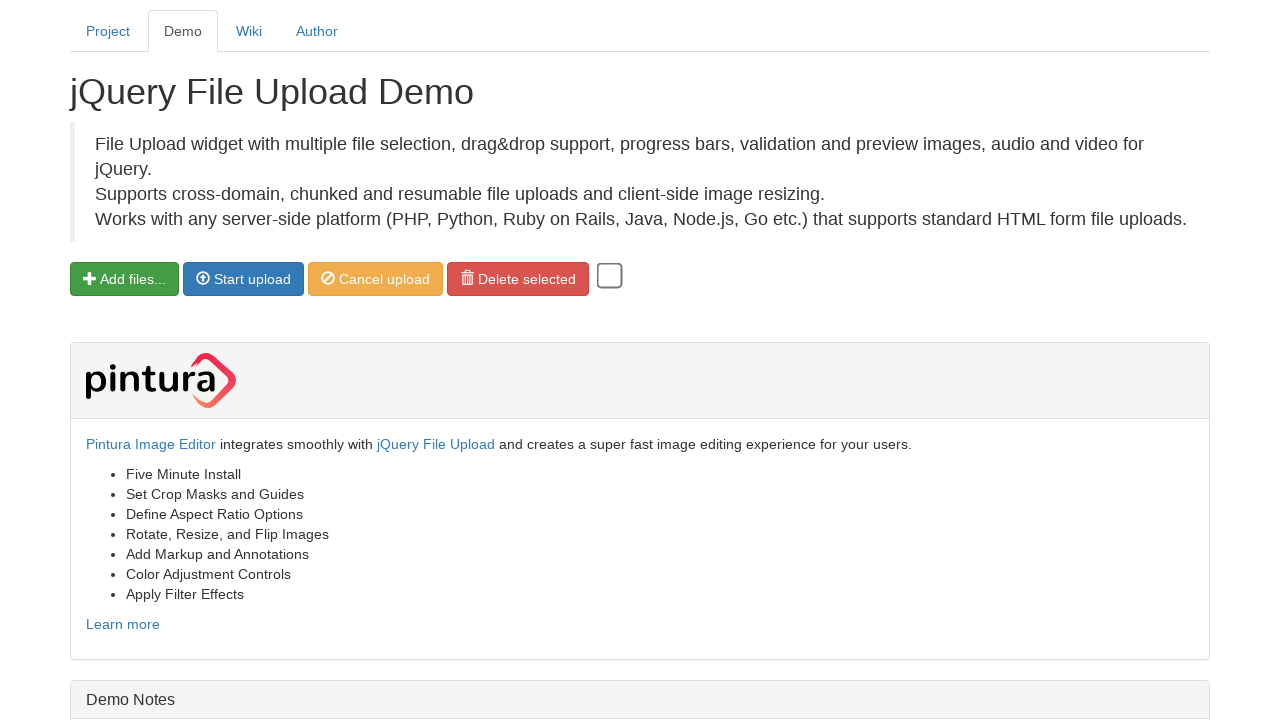

Created temporary directory for test file
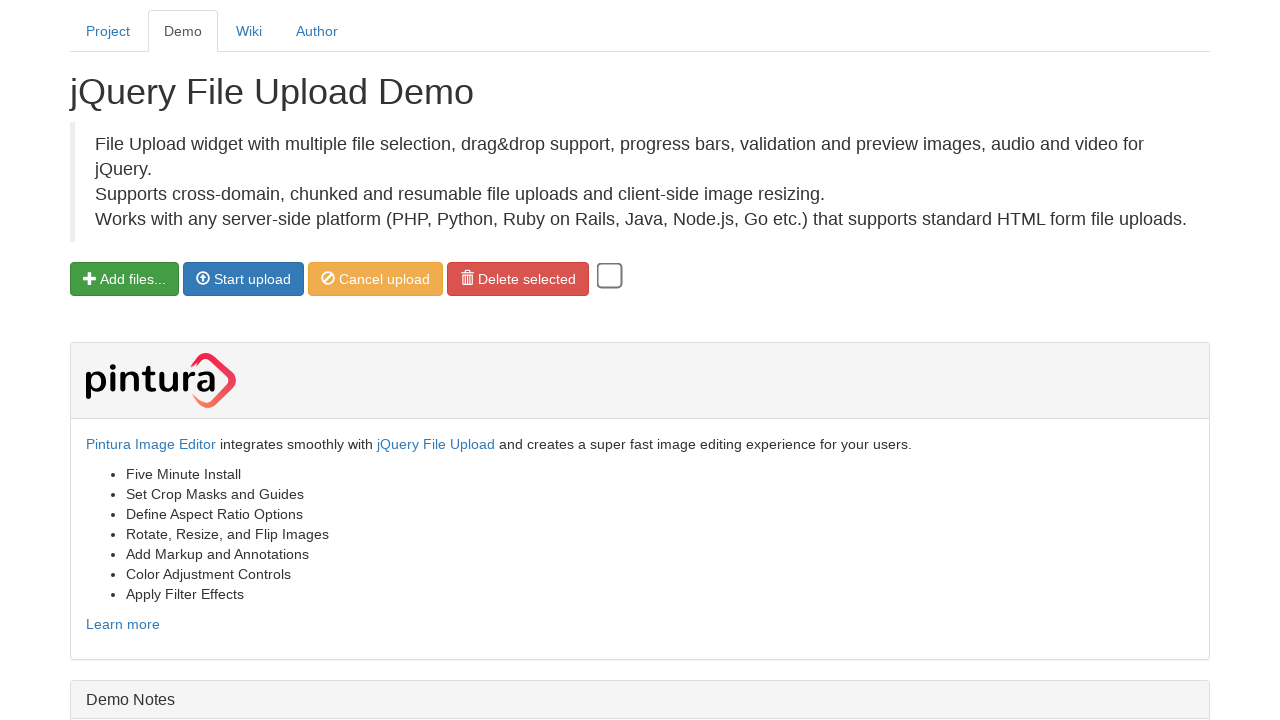

Created test JPEG file at temporary location
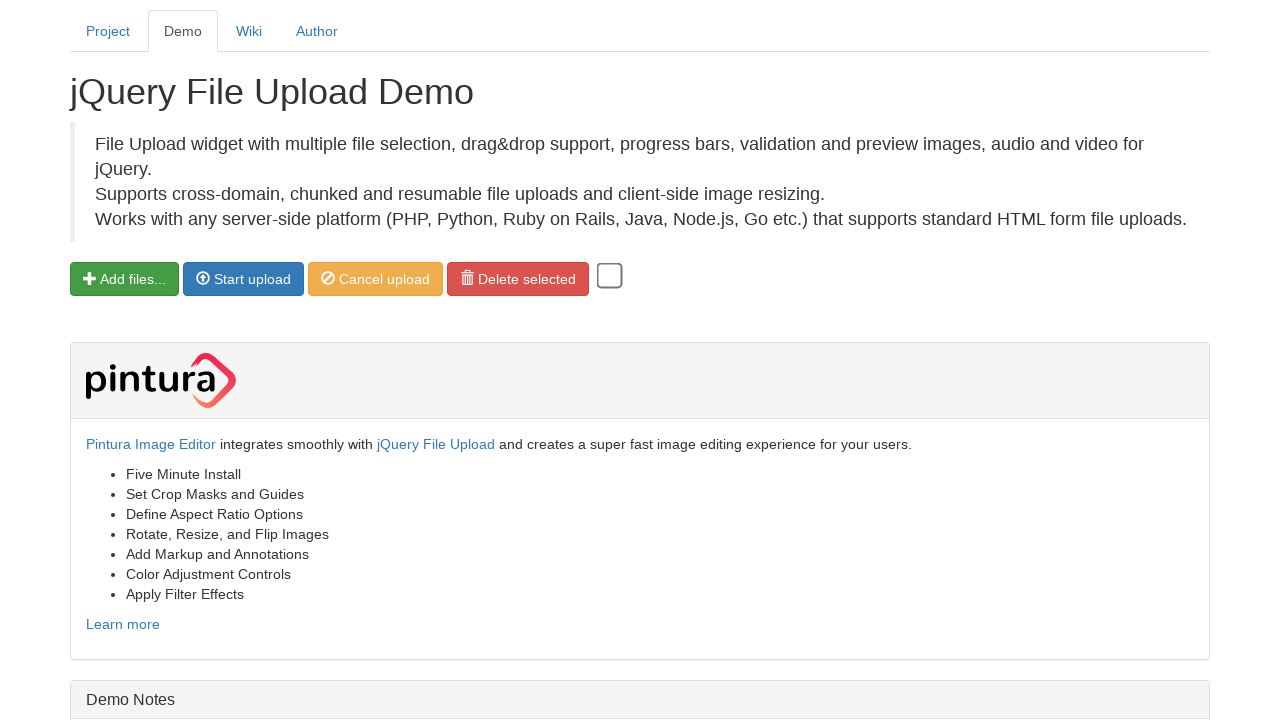

Selected test file in file chooser dialog
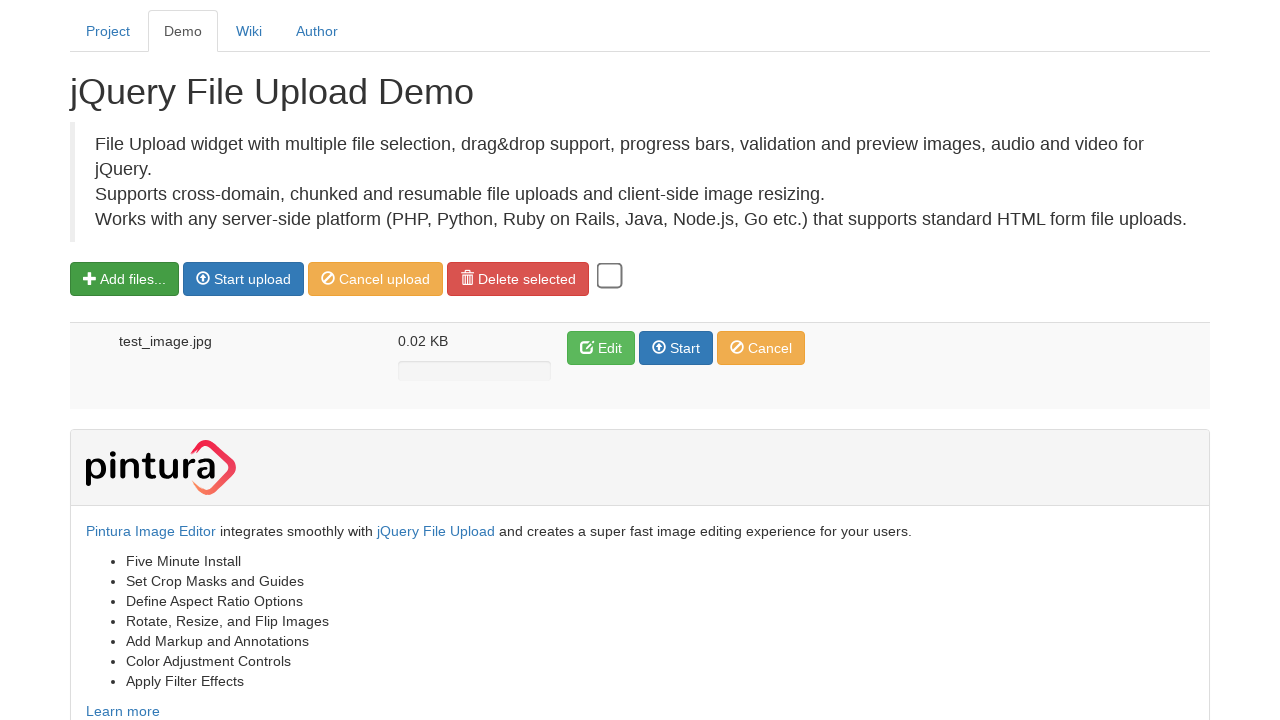

File loaded successfully and name element appeared
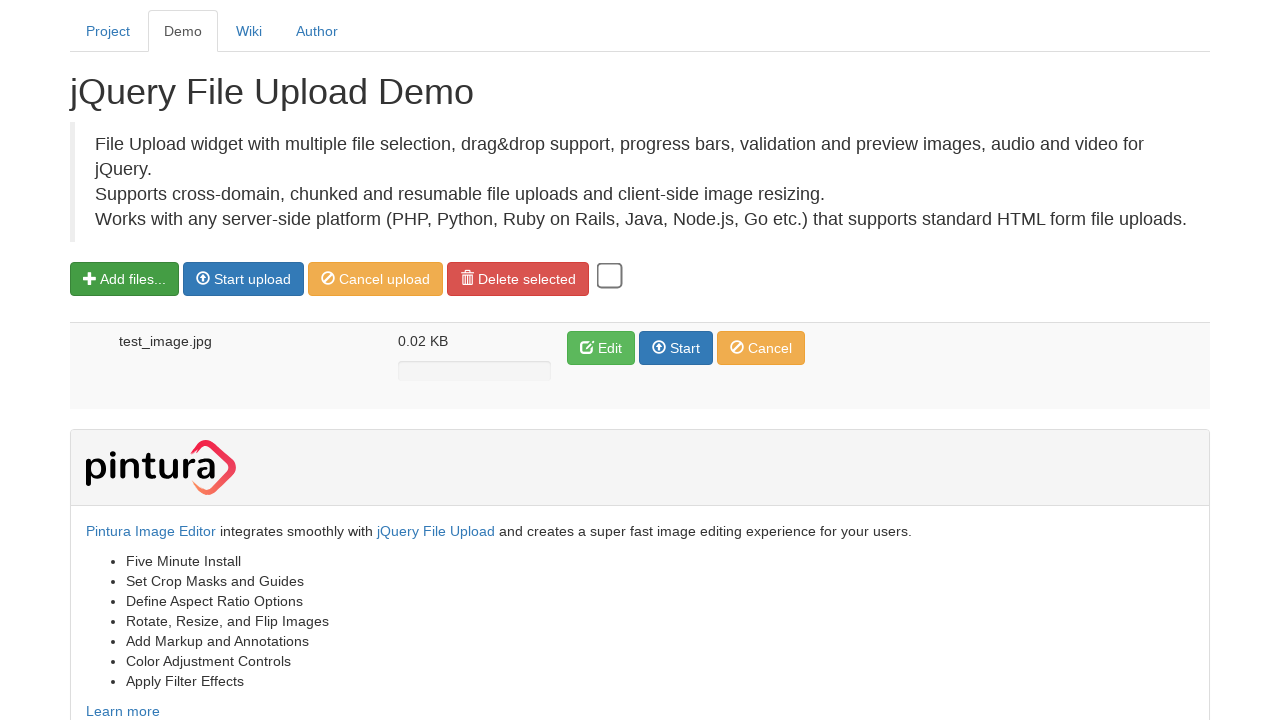

Clicked start button to begin file upload at (676, 348) on table button.start
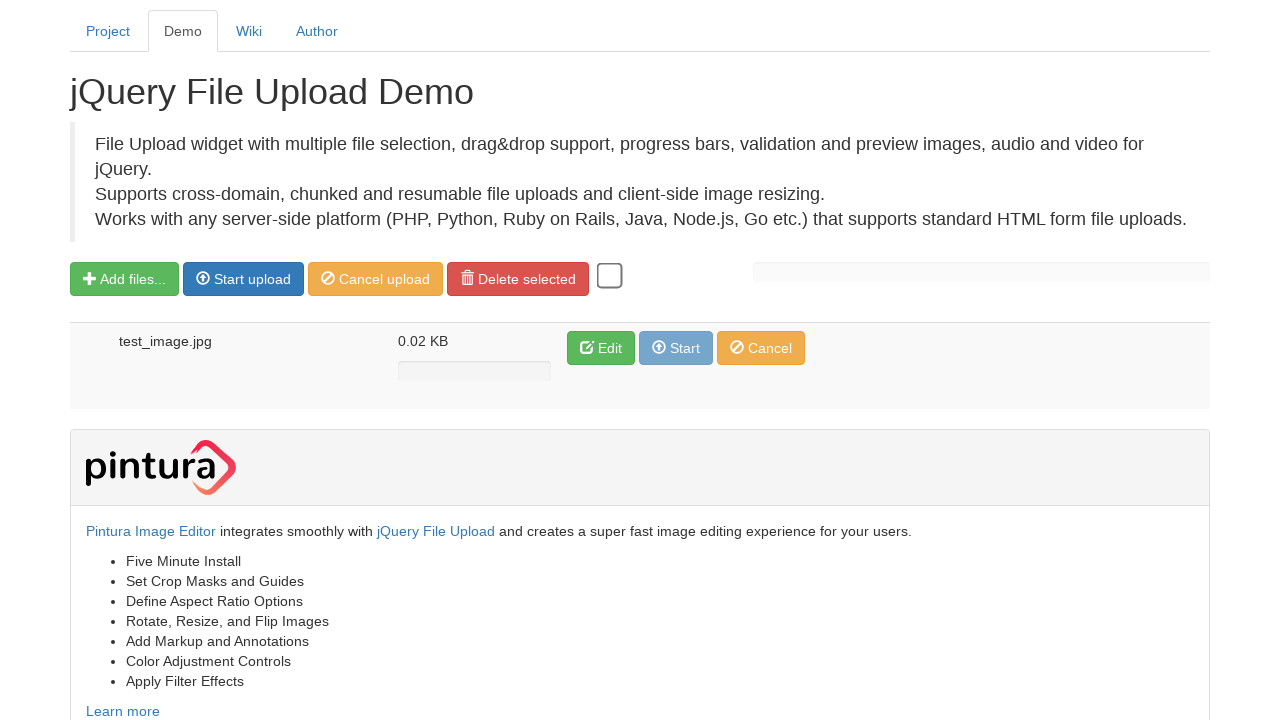

File upload completed and file link appeared in table
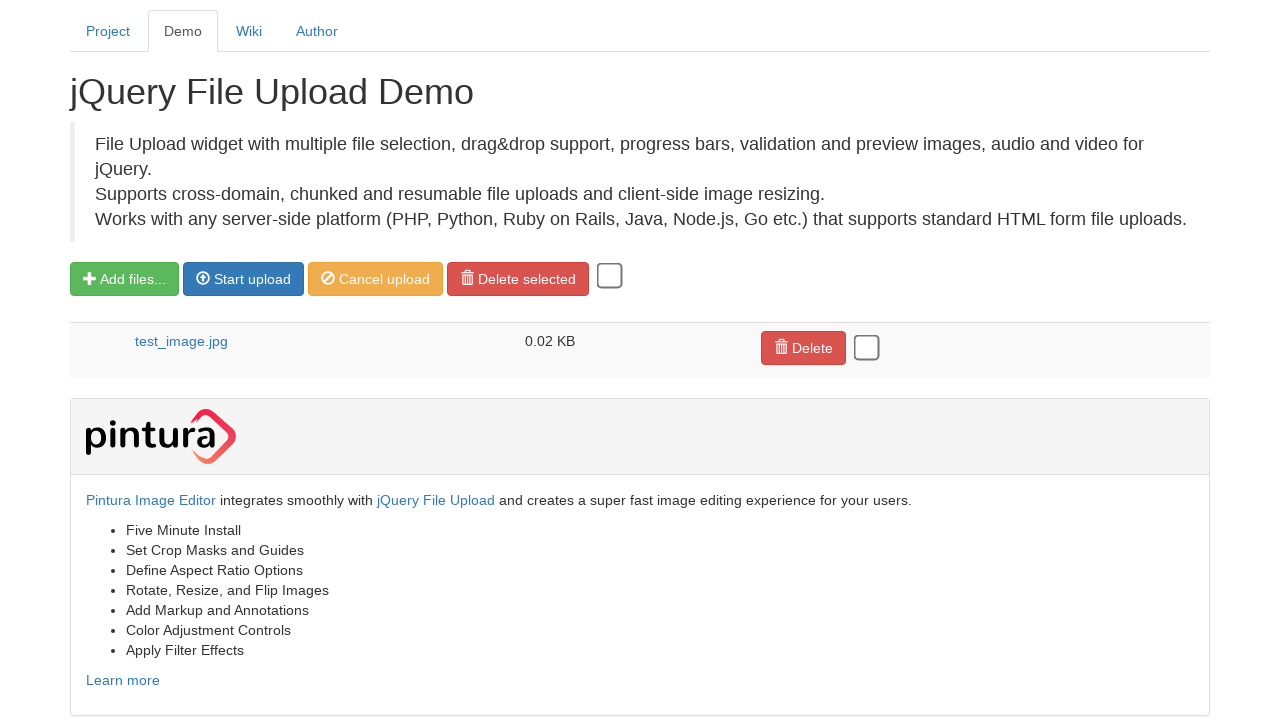

Removed temporary test file
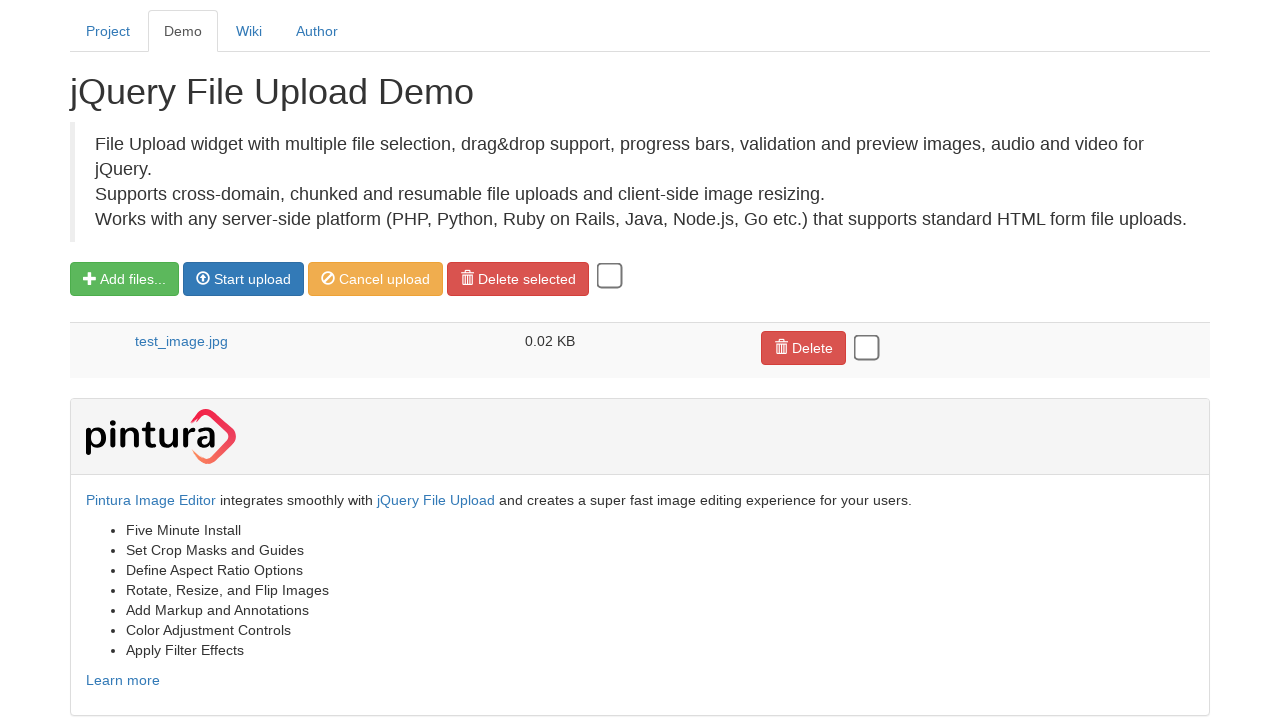

Removed temporary directory
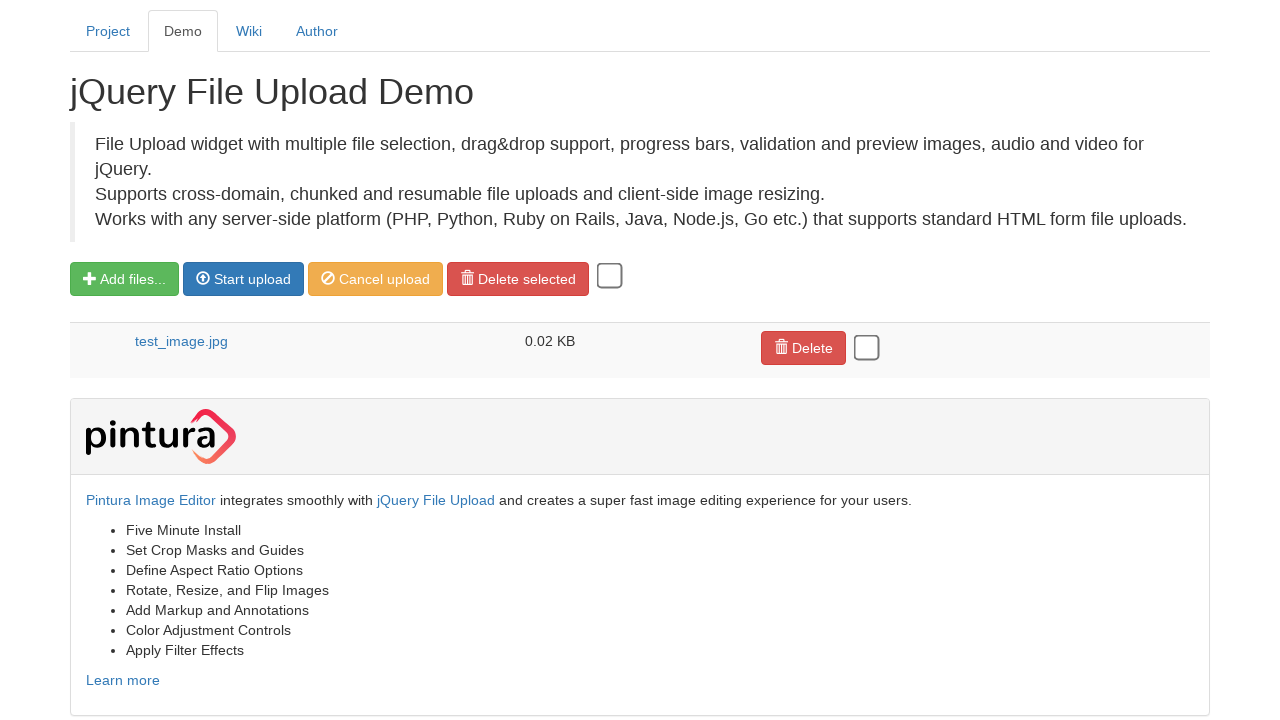

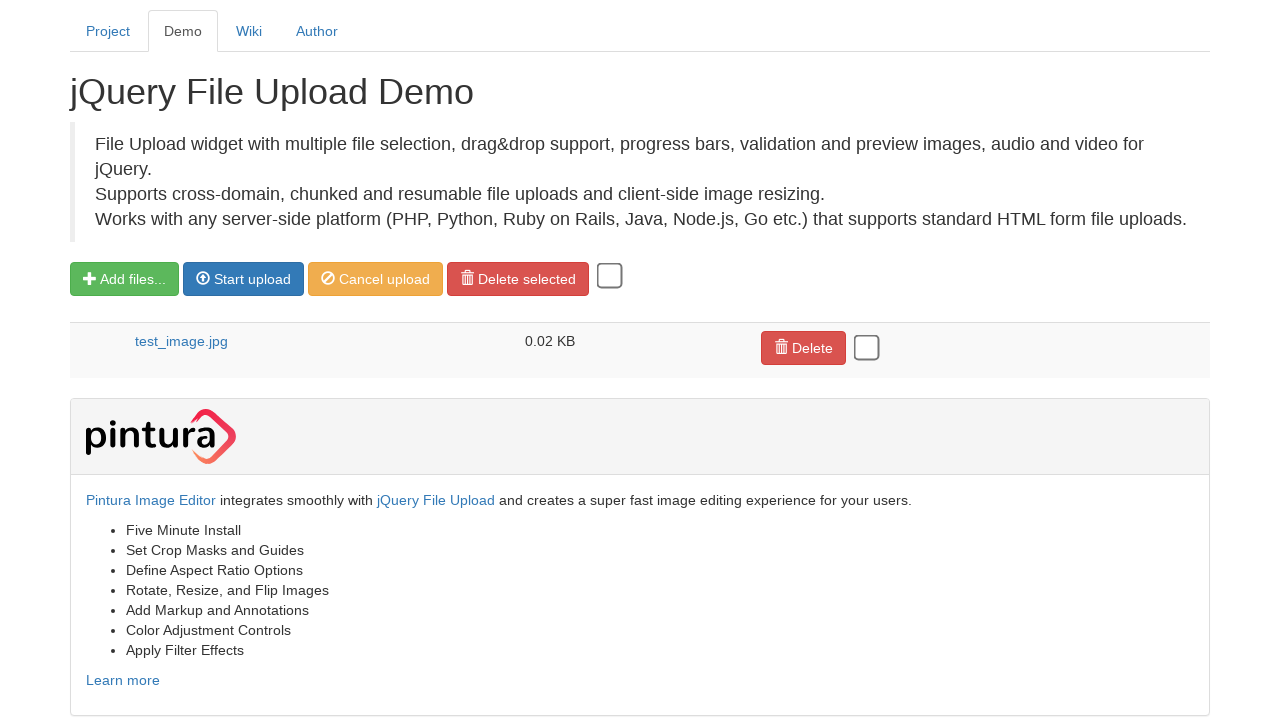